Waits for price to reach $100, books the item, then solves a mathematical captcha by calculating the logarithm of a trigonometric expression

Starting URL: http://suninjuly.github.io/explicit_wait2.html

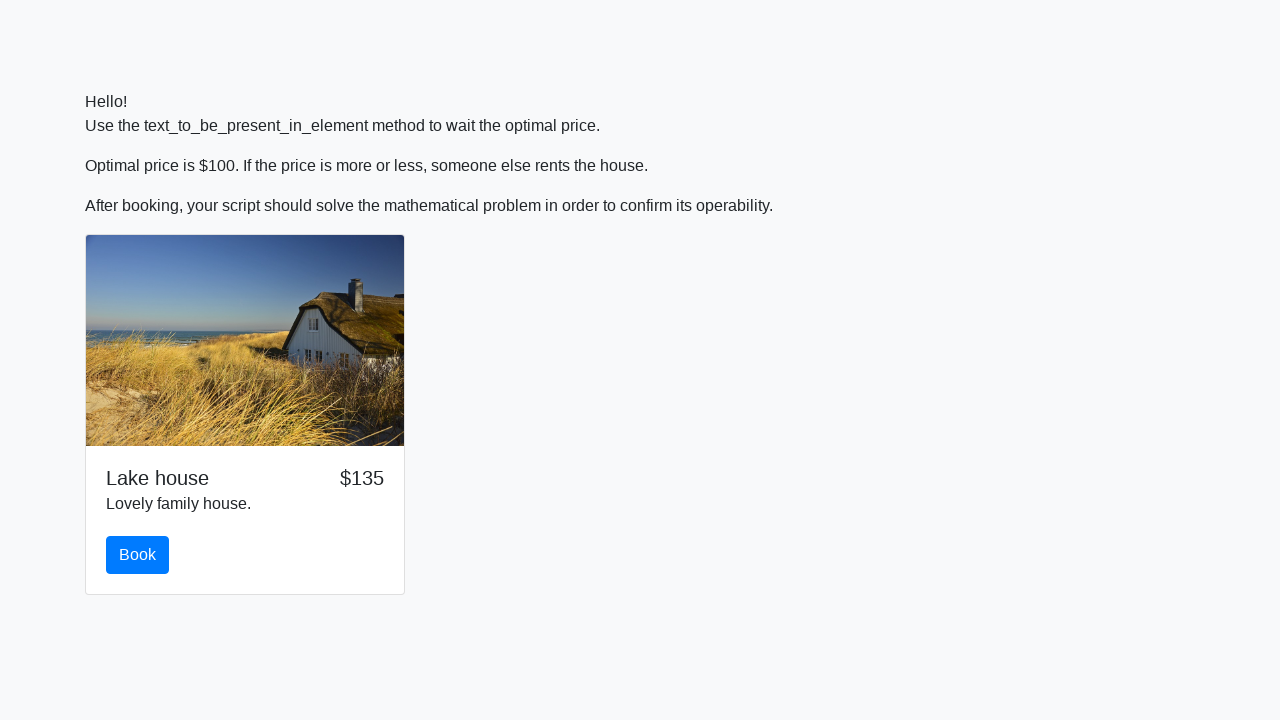

Waited for price to reach $100
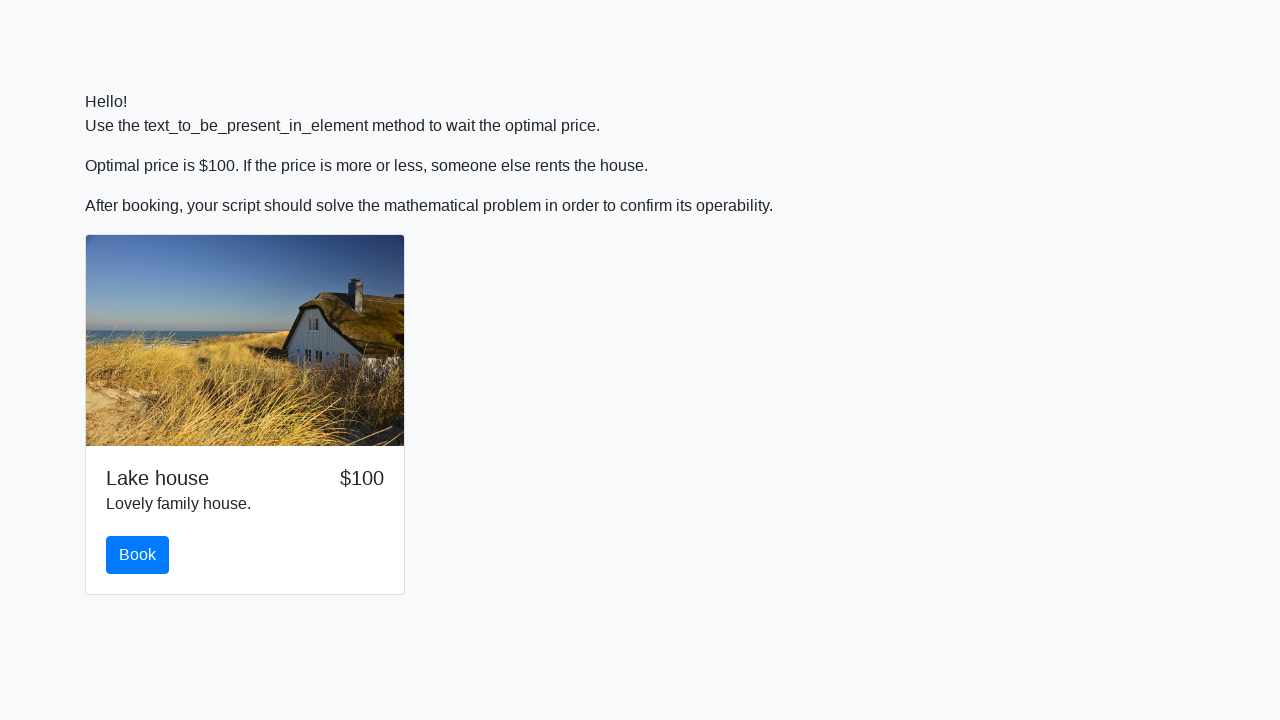

Clicked the book button at (138, 555) on #book
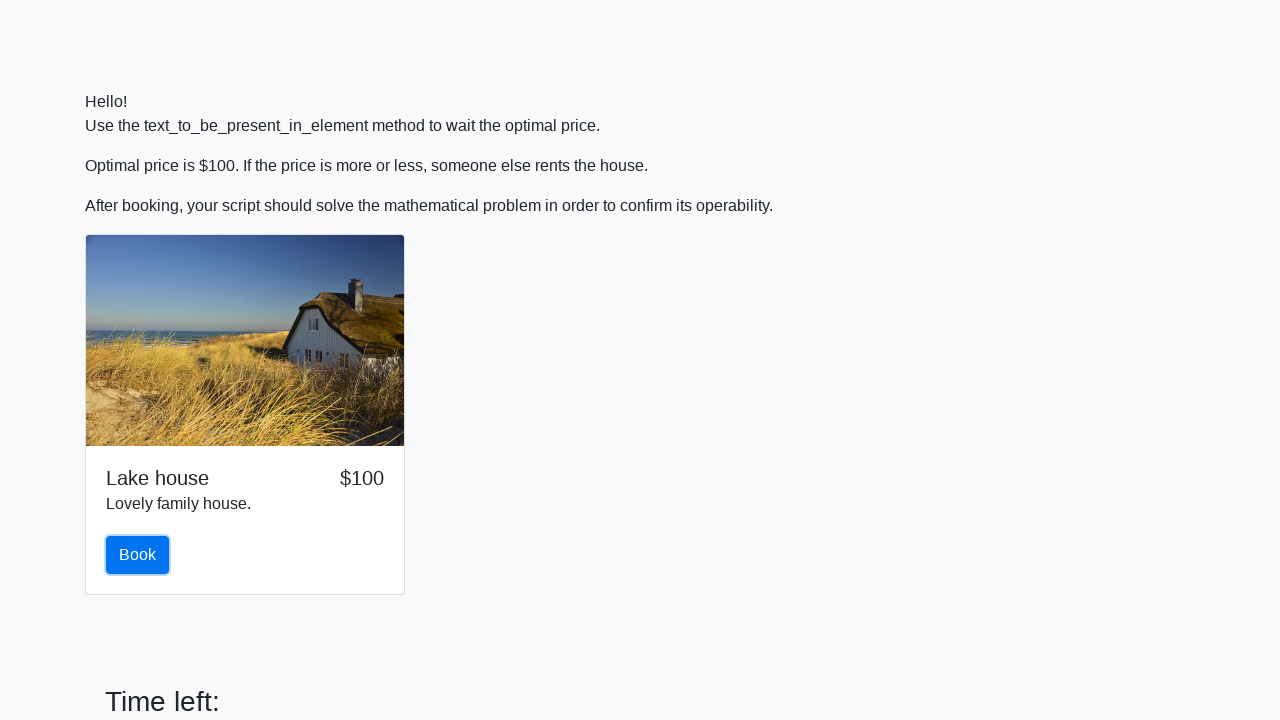

Scrolled to the input value element
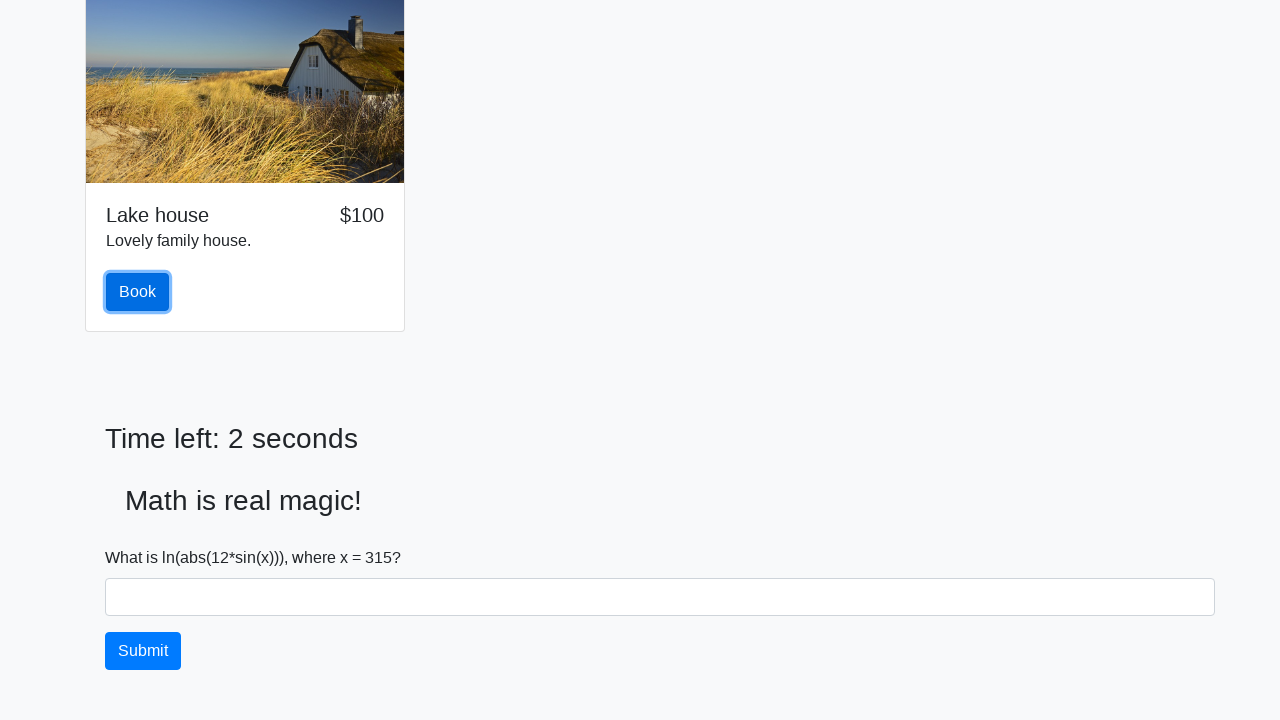

Retrieved input value: 315
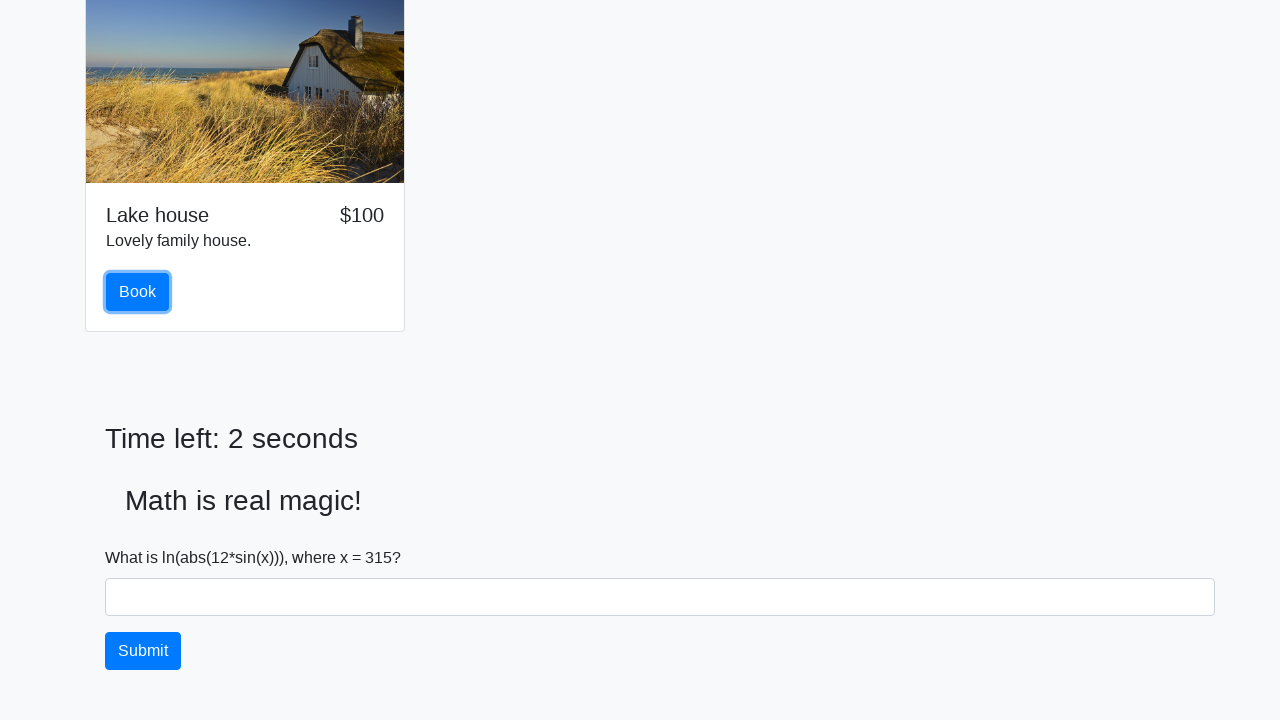

Calculated logarithm of trigonometric expression: 2.1907144517891077
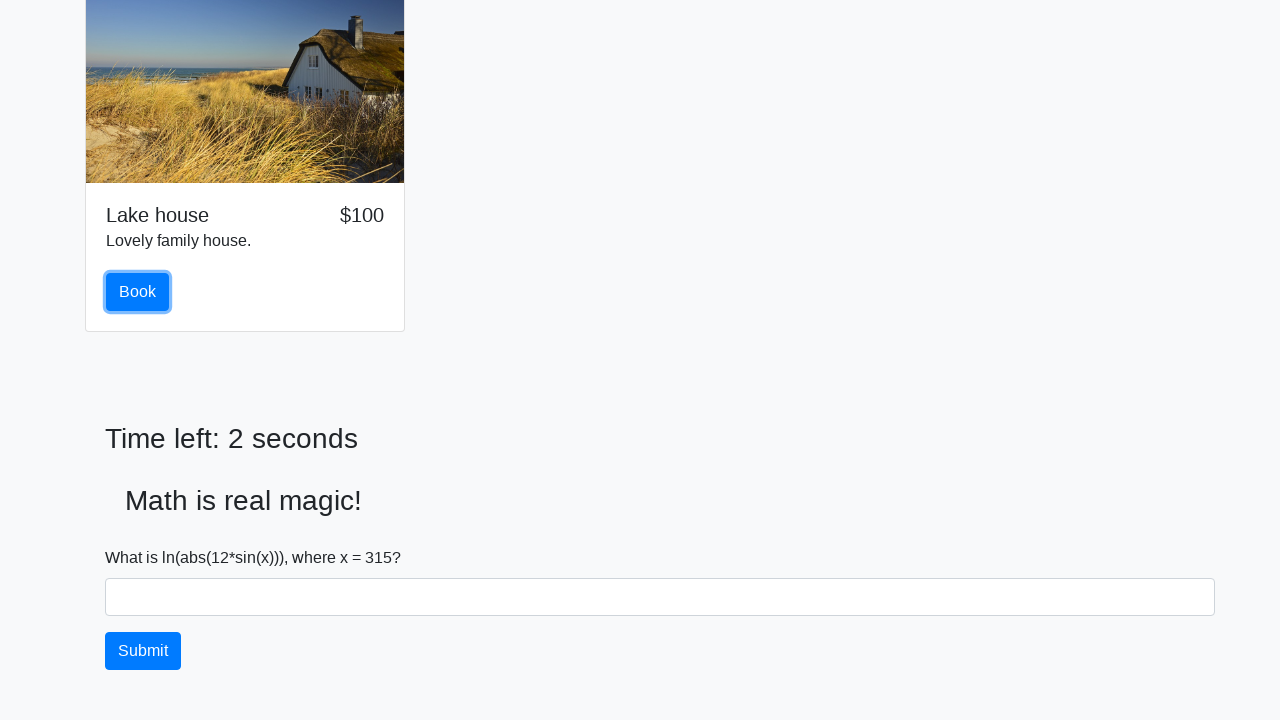

Filled in the calculated answer on input[name='text']
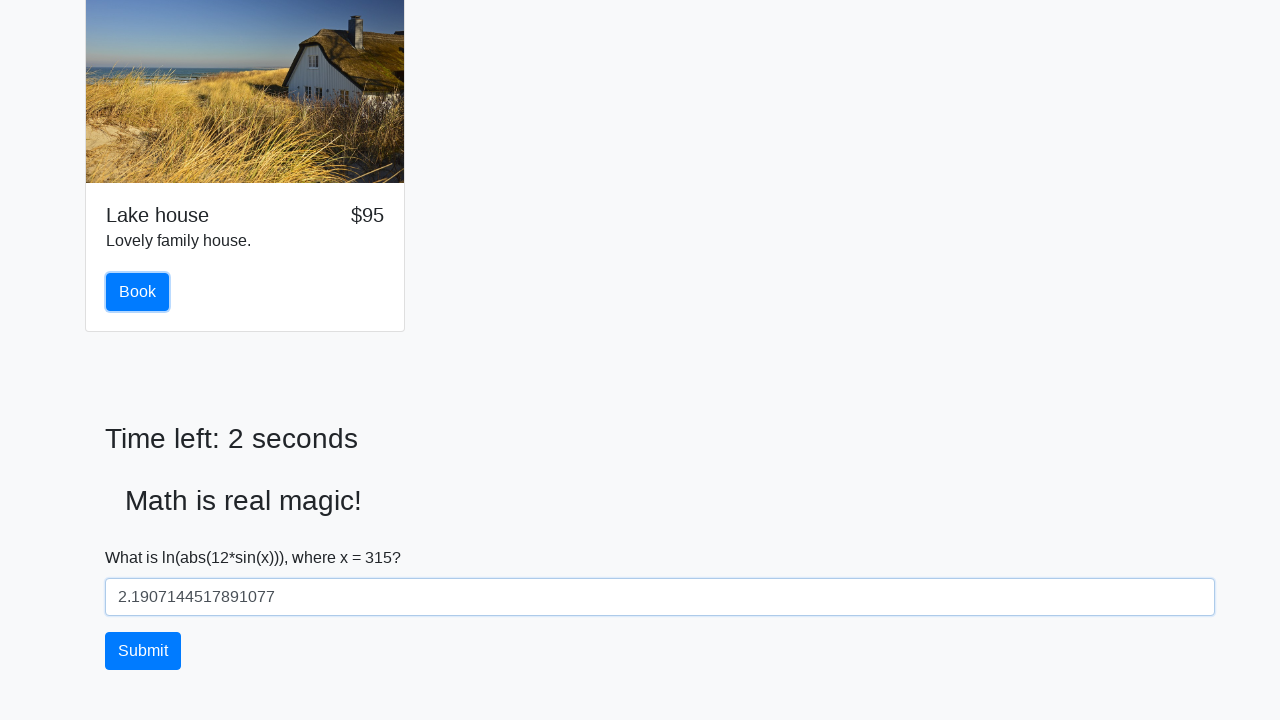

Clicked the solve button to submit the answer at (143, 651) on #solve
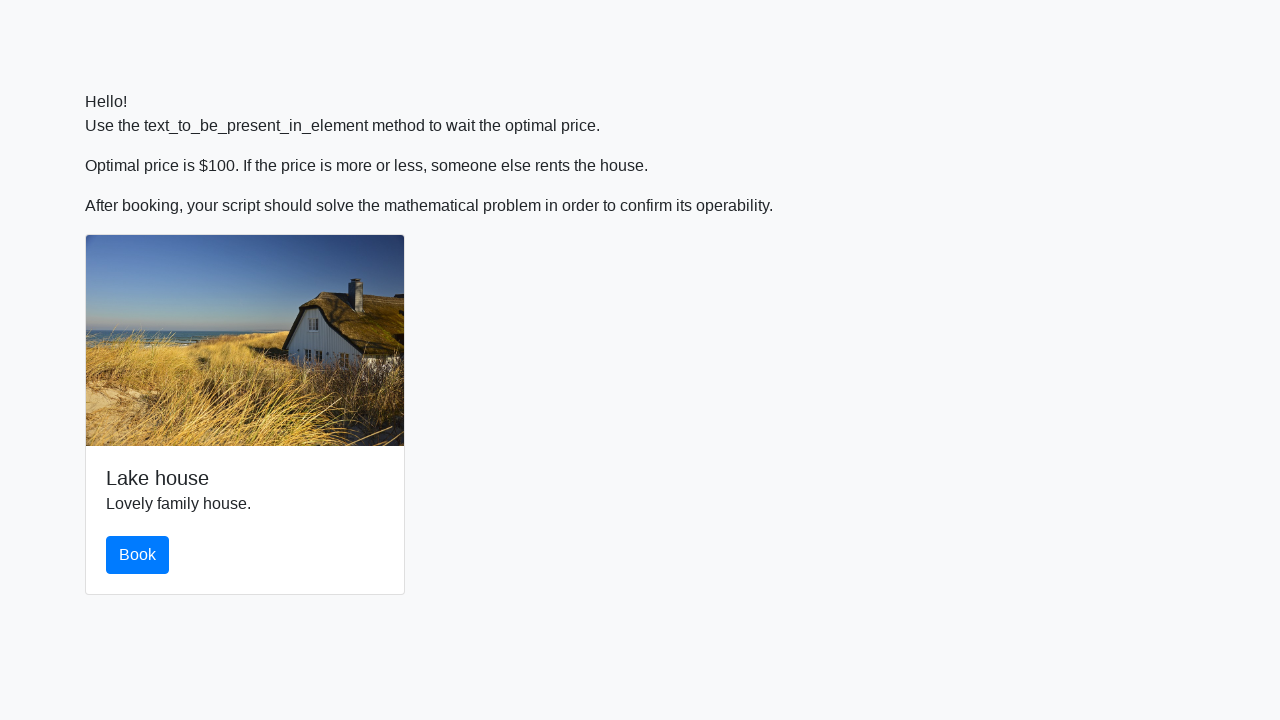

Waited for solution to be processed
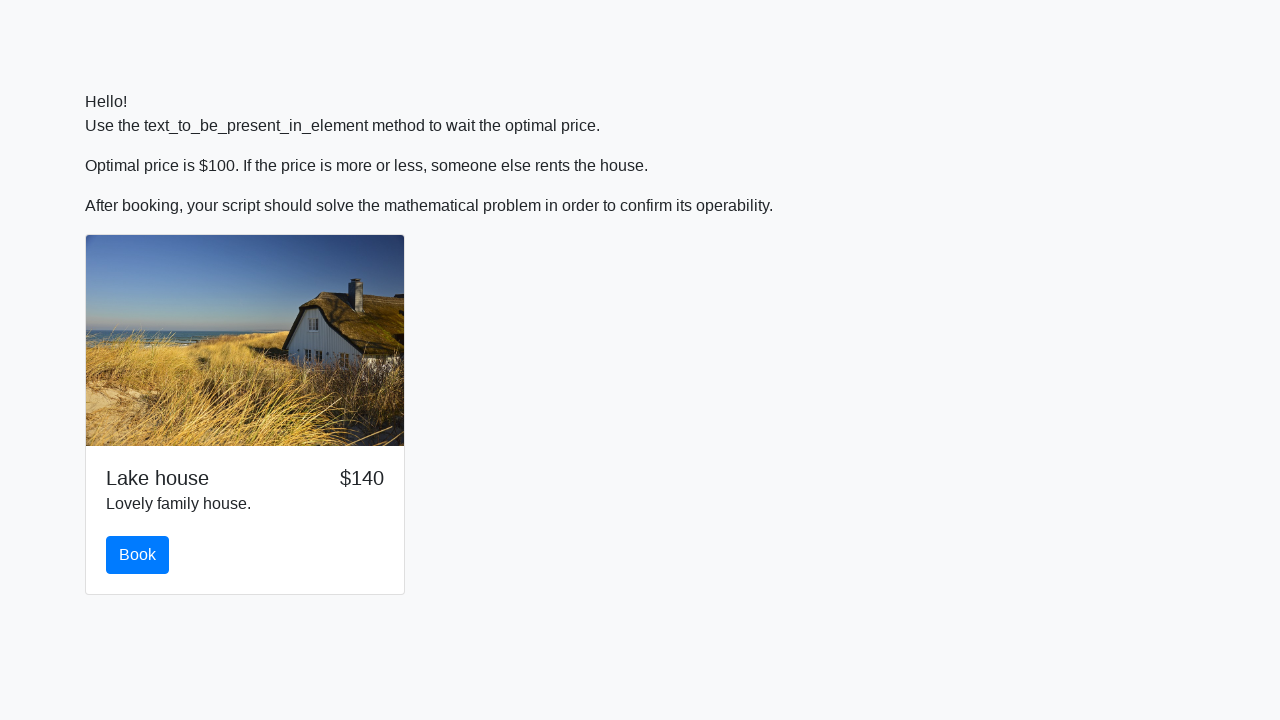

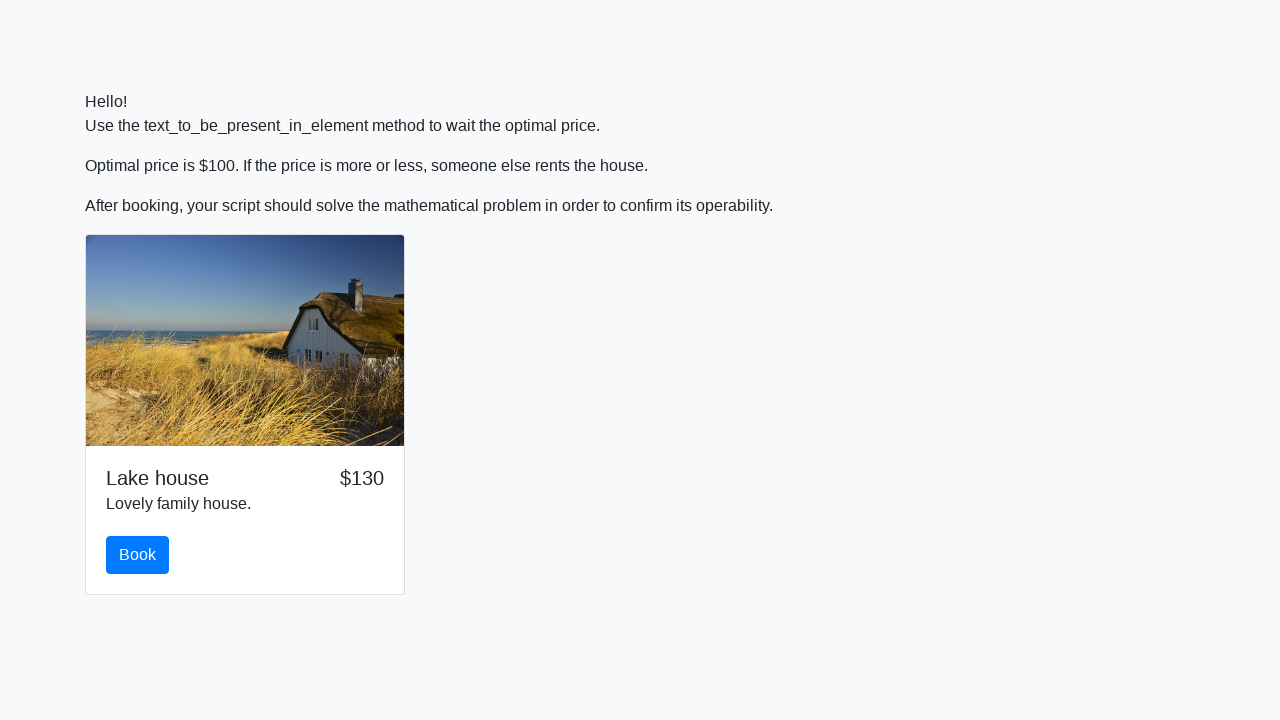